Fills out a form with first name, last name, and email fields, then submits it by clicking the submit button

Starting URL: https://secure-retreat-92358.herokuapp.com/

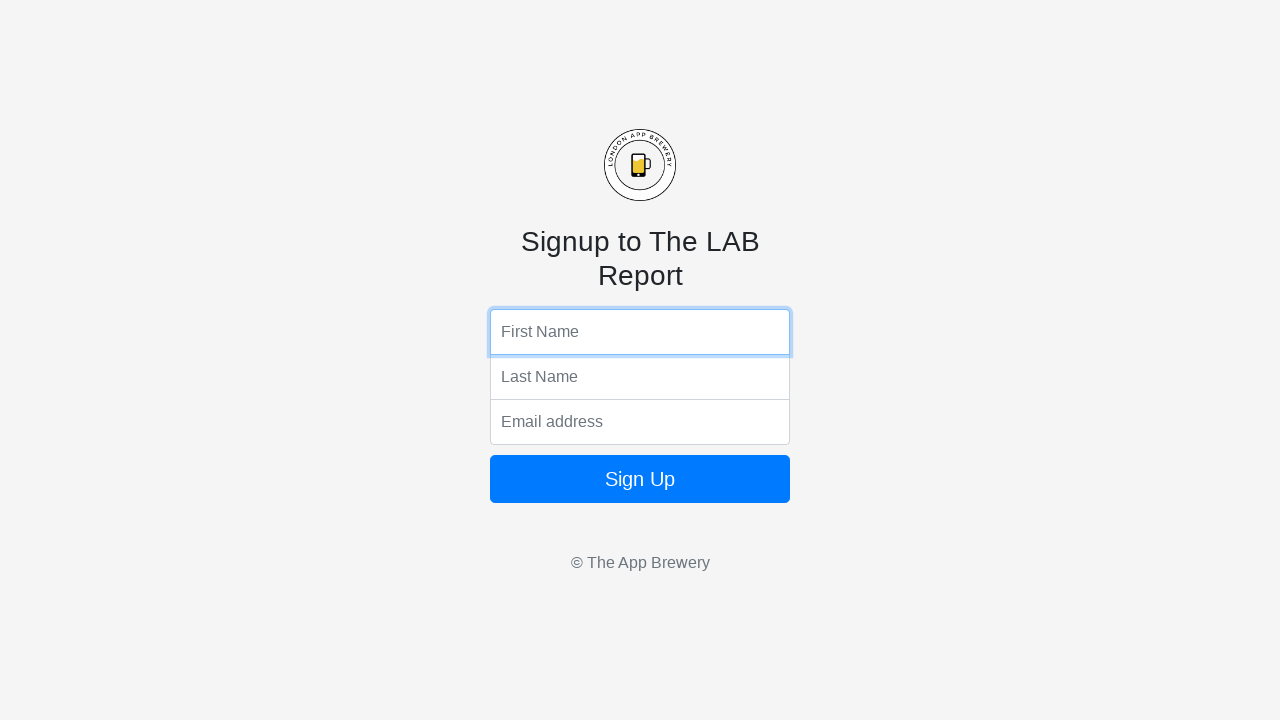

Filled first name field with 'Max' on input[name='fName']
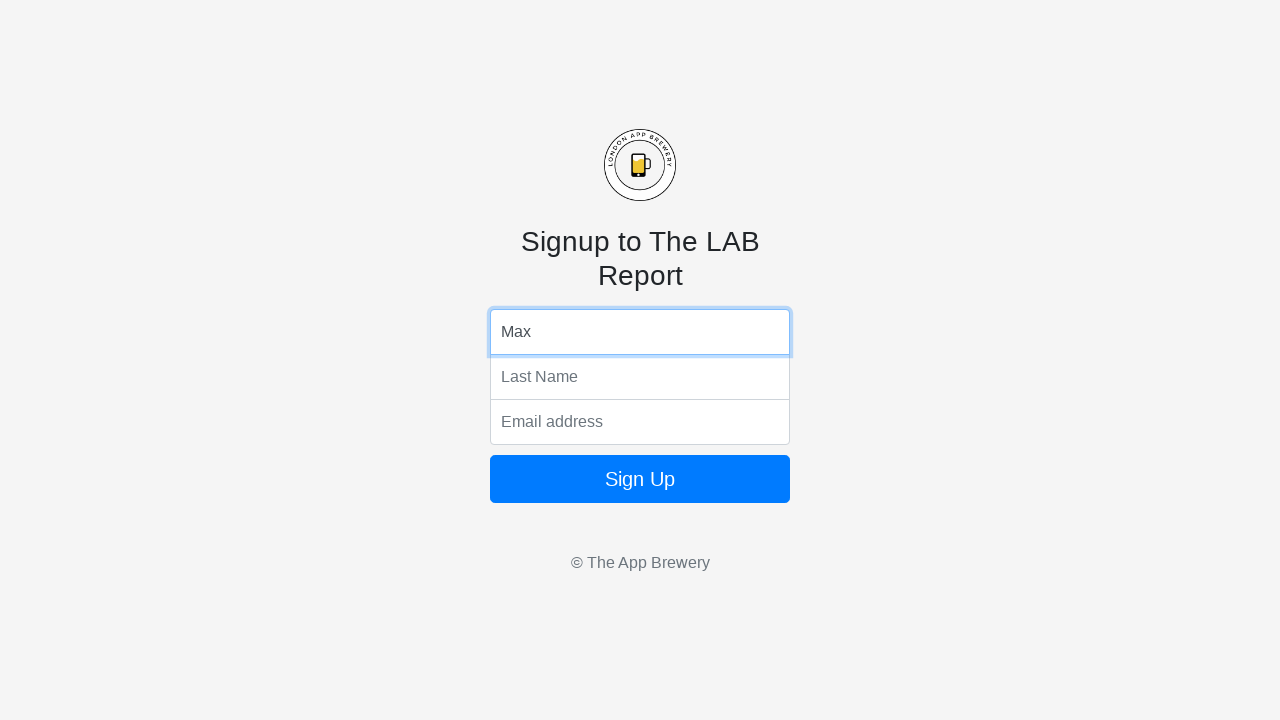

Filled last name field with 'Sun' on input[name='lName']
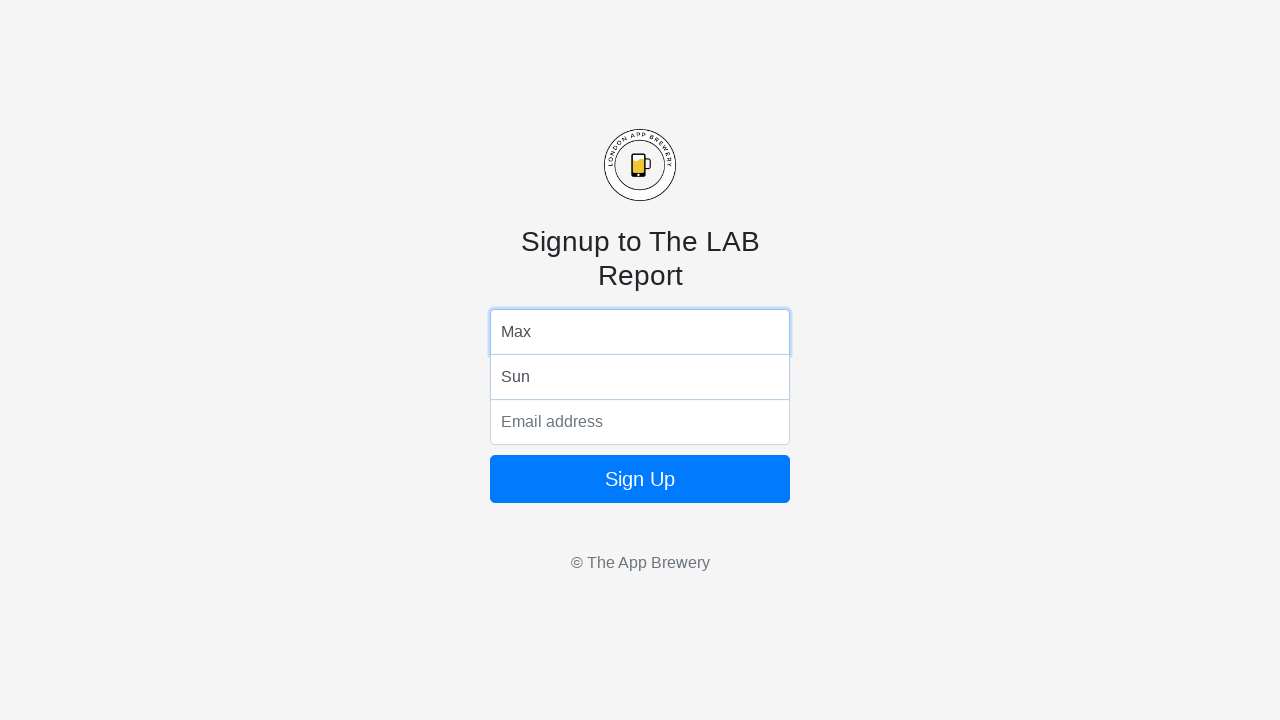

Filled email field with 'maxsun@123.com' on input[name='email']
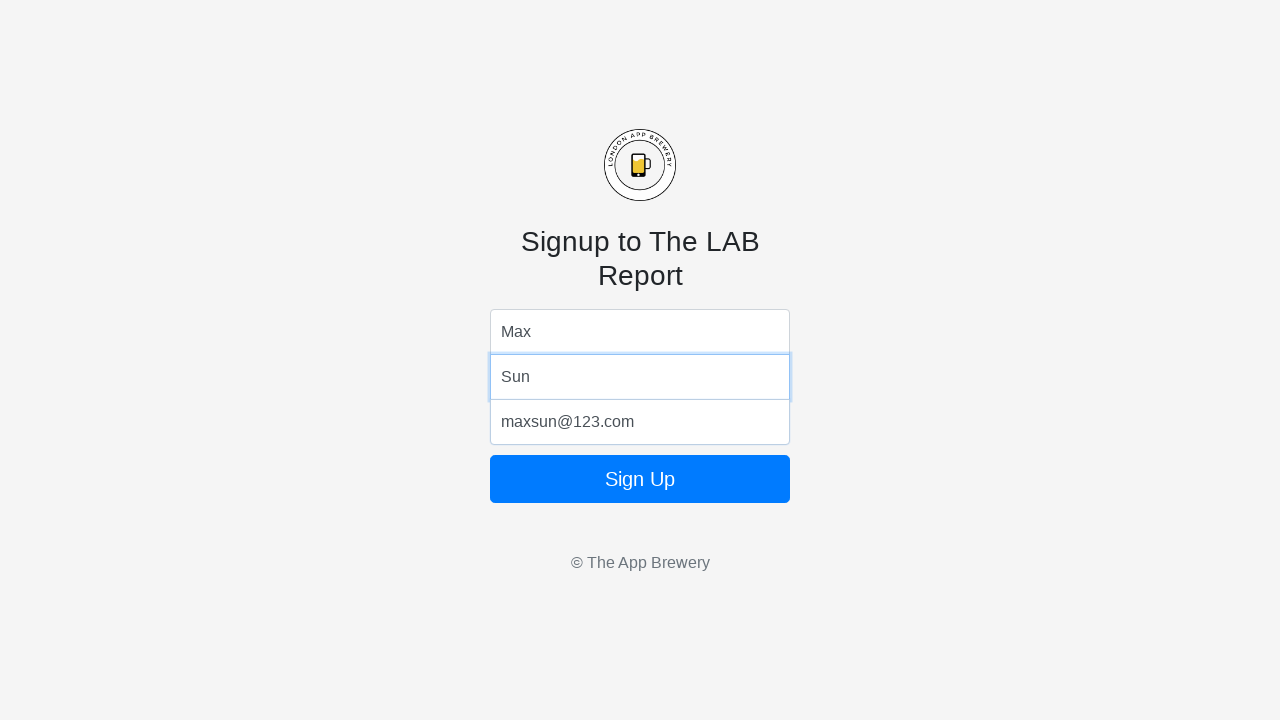

Clicked submit button to submit the form at (640, 479) on button
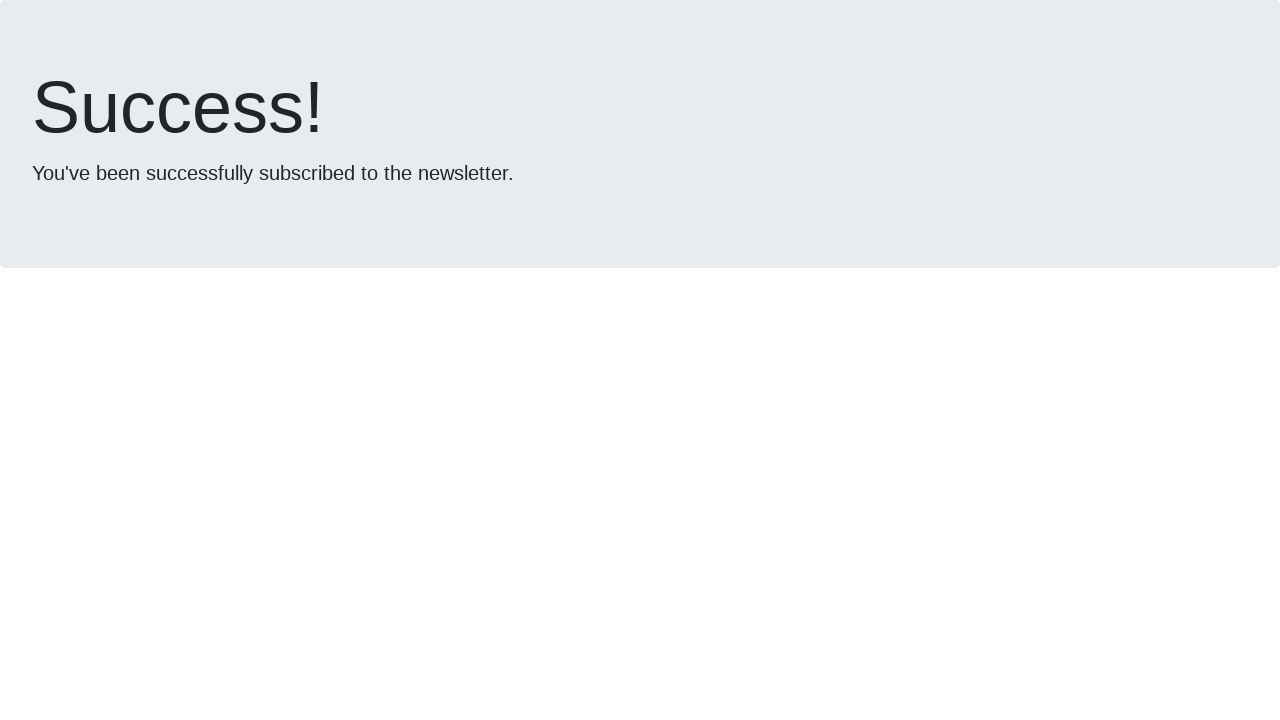

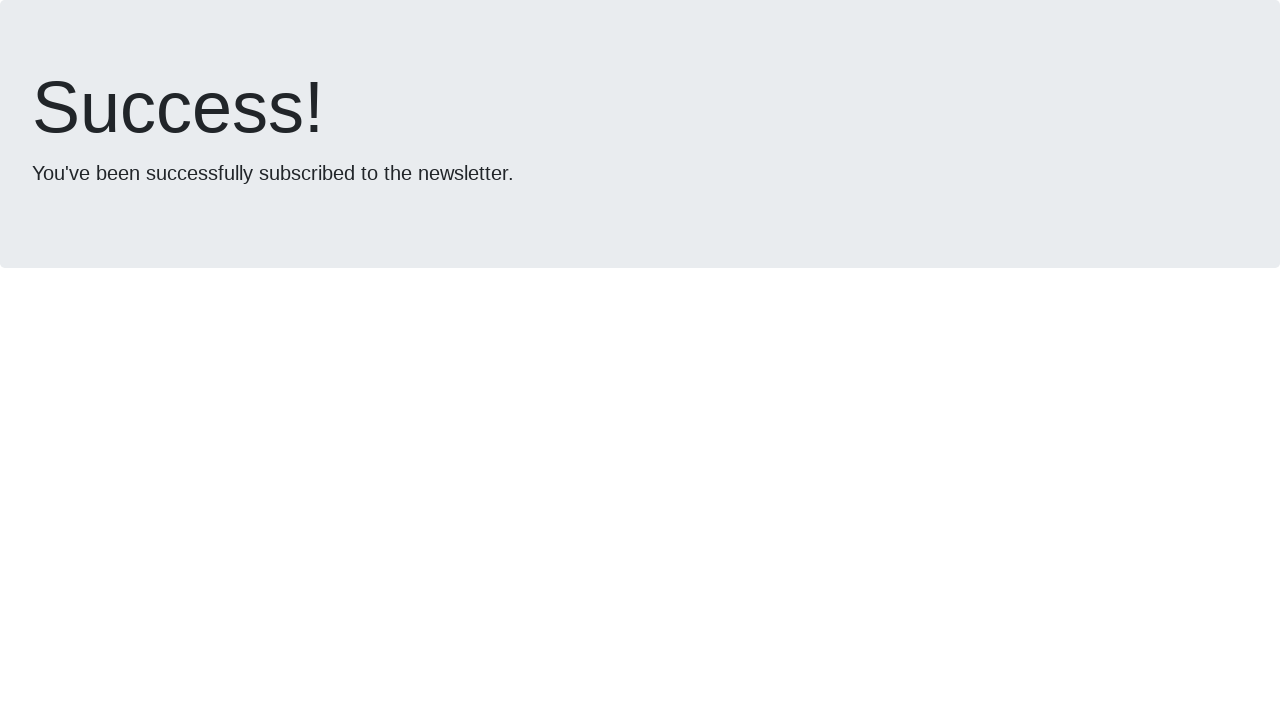